Tests opting out of A/B tests by first verifying the page shows an A/B test variant, then adding an opt-out cookie, refreshing the page, and confirming the page now shows "No A/B Test".

Starting URL: http://the-internet.herokuapp.com/abtest

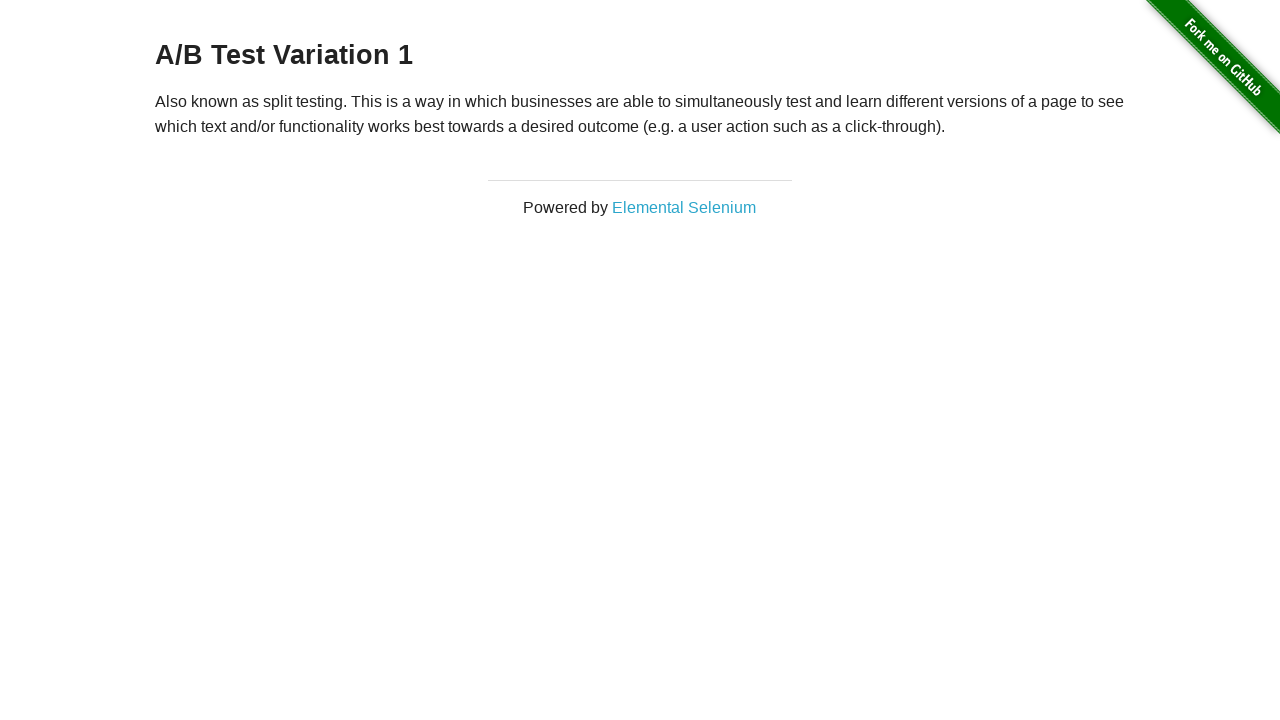

Waited for h3 heading to load
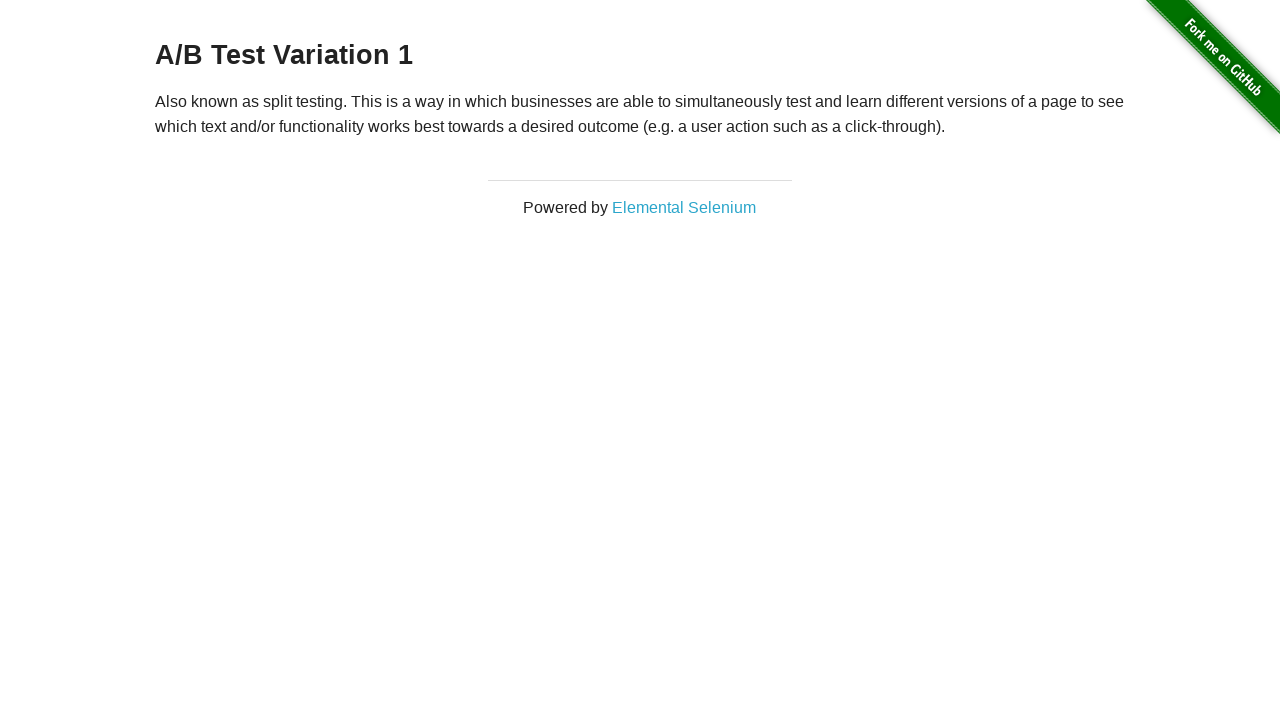

Retrieved initial heading text: A/B Test Variation 1
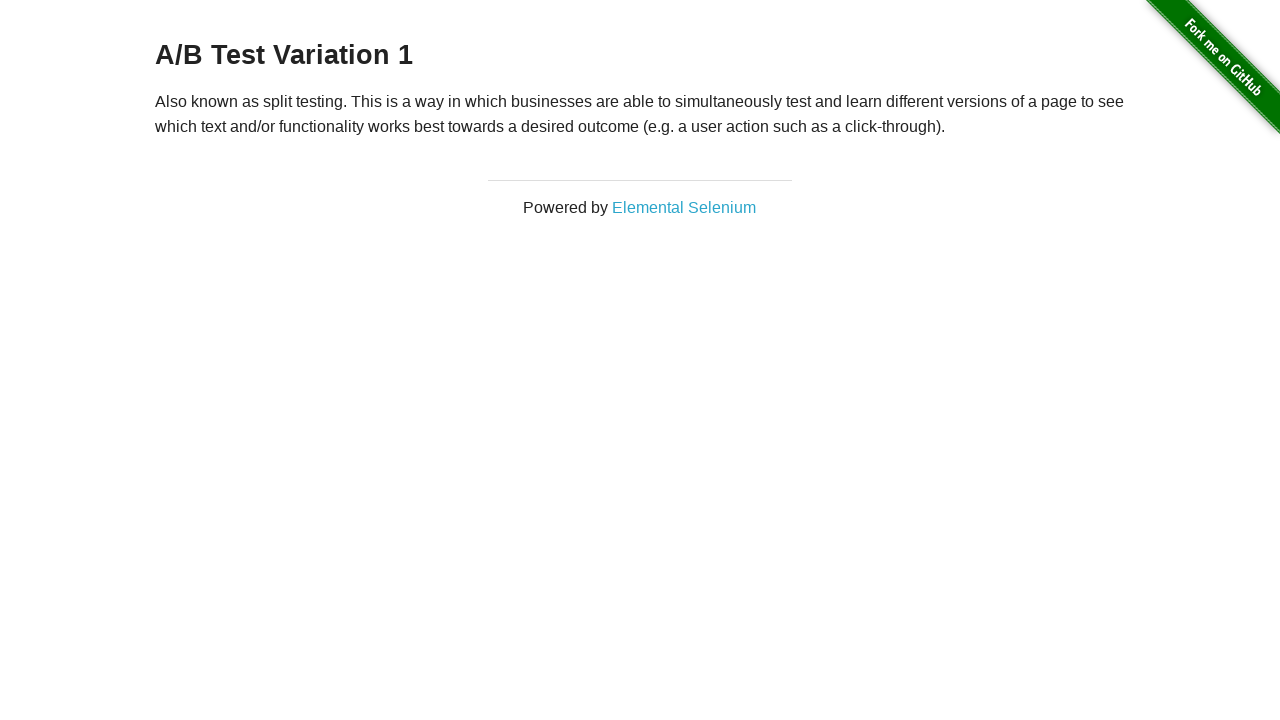

Verified heading shows A/B test variant: A/B Test Variation 1
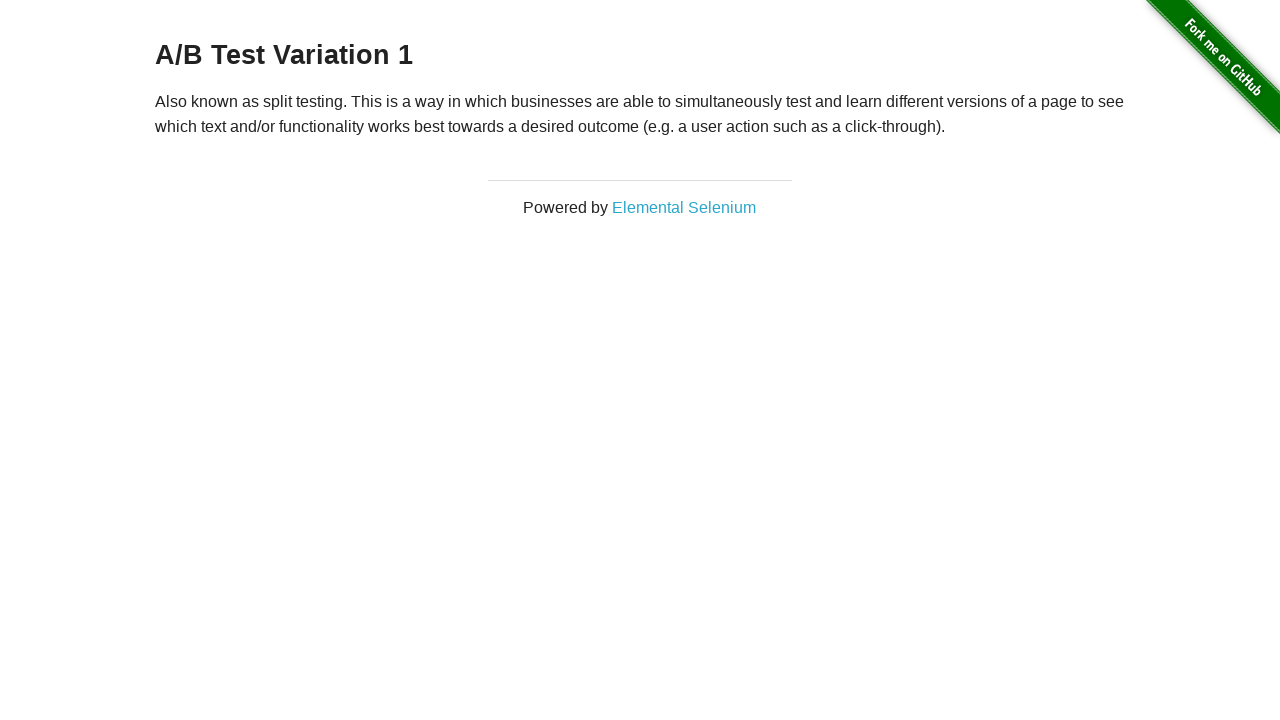

Added optimizelyOptOut cookie to opt out of A/B test
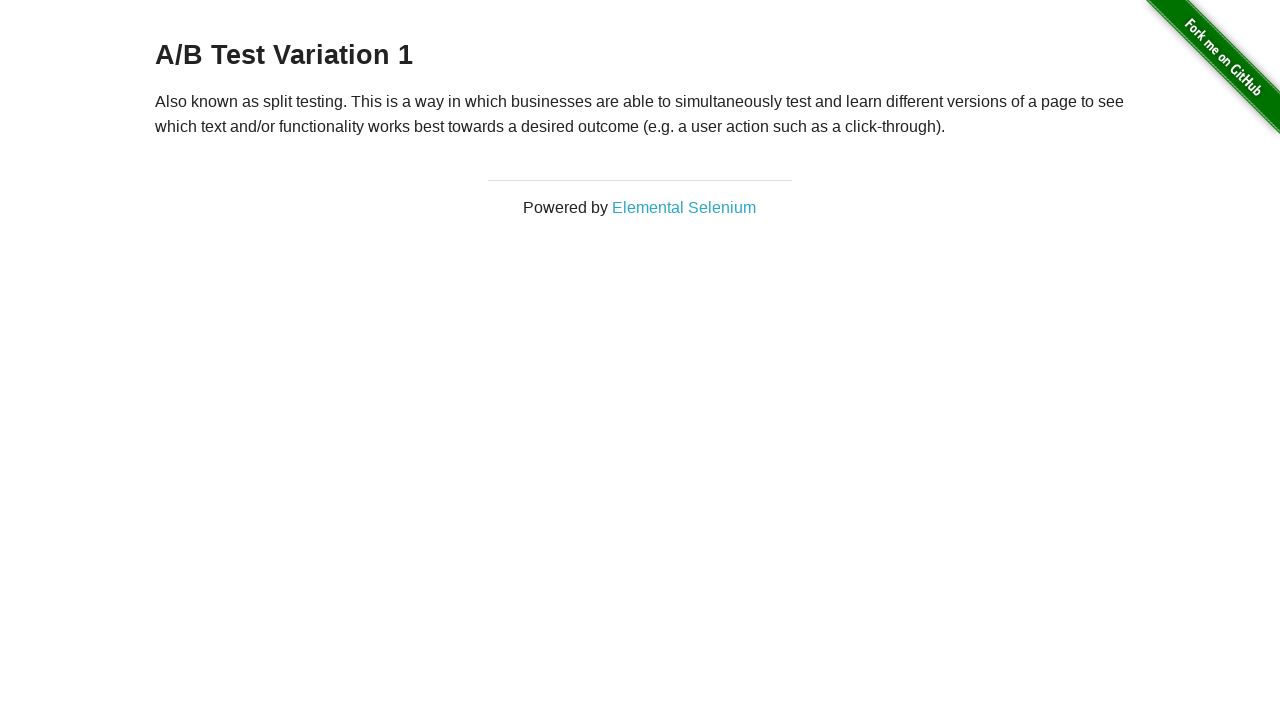

Reloaded page to apply opt-out cookie
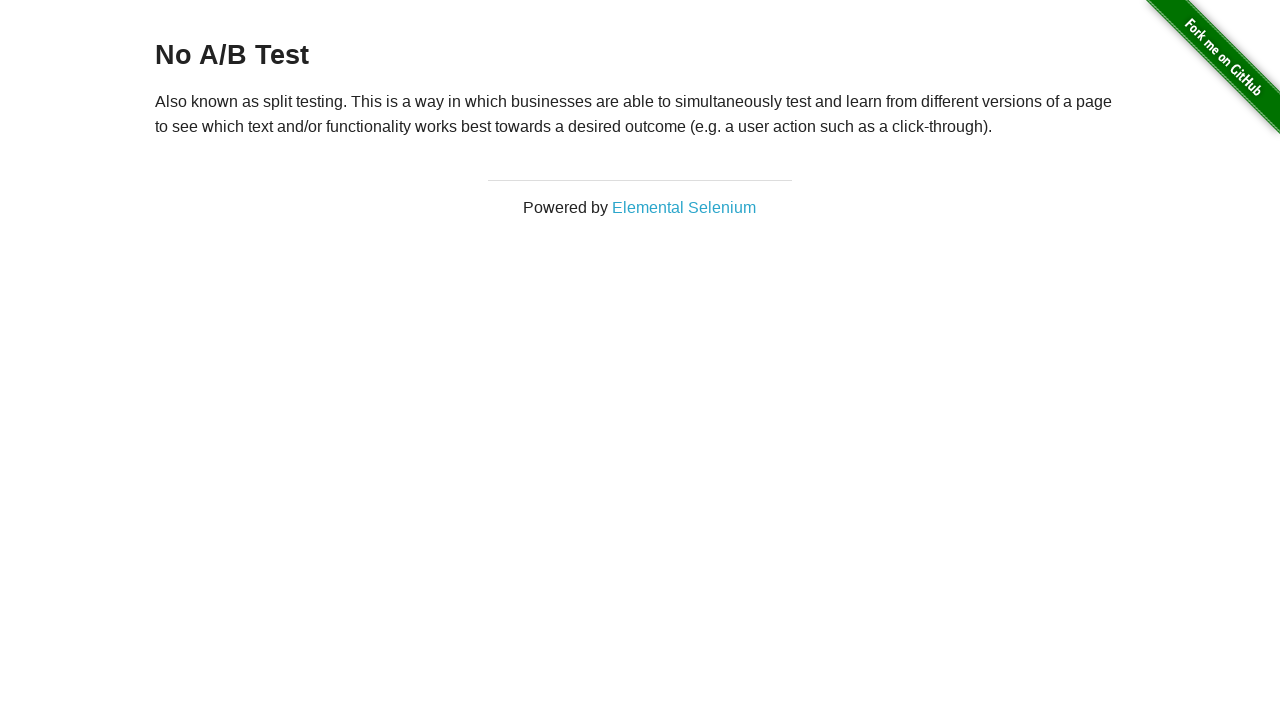

Waited for h3 heading to load after page reload
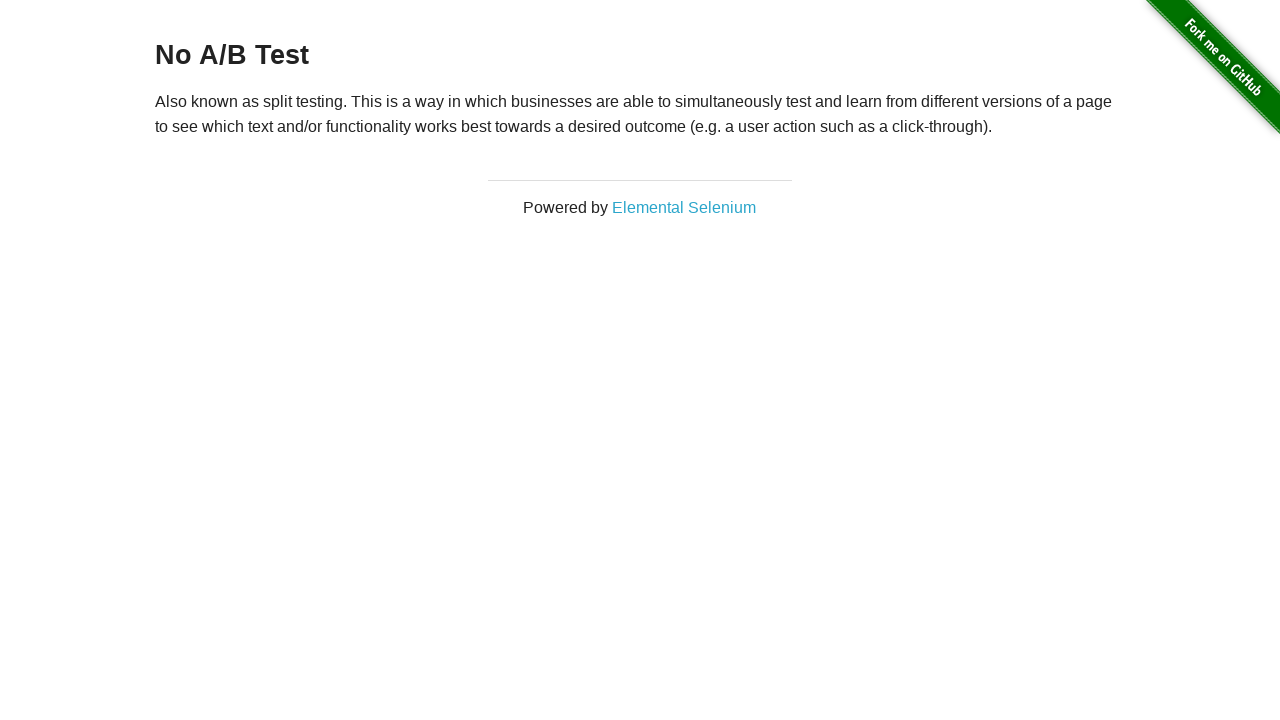

Retrieved heading text after opt-out: No A/B Test
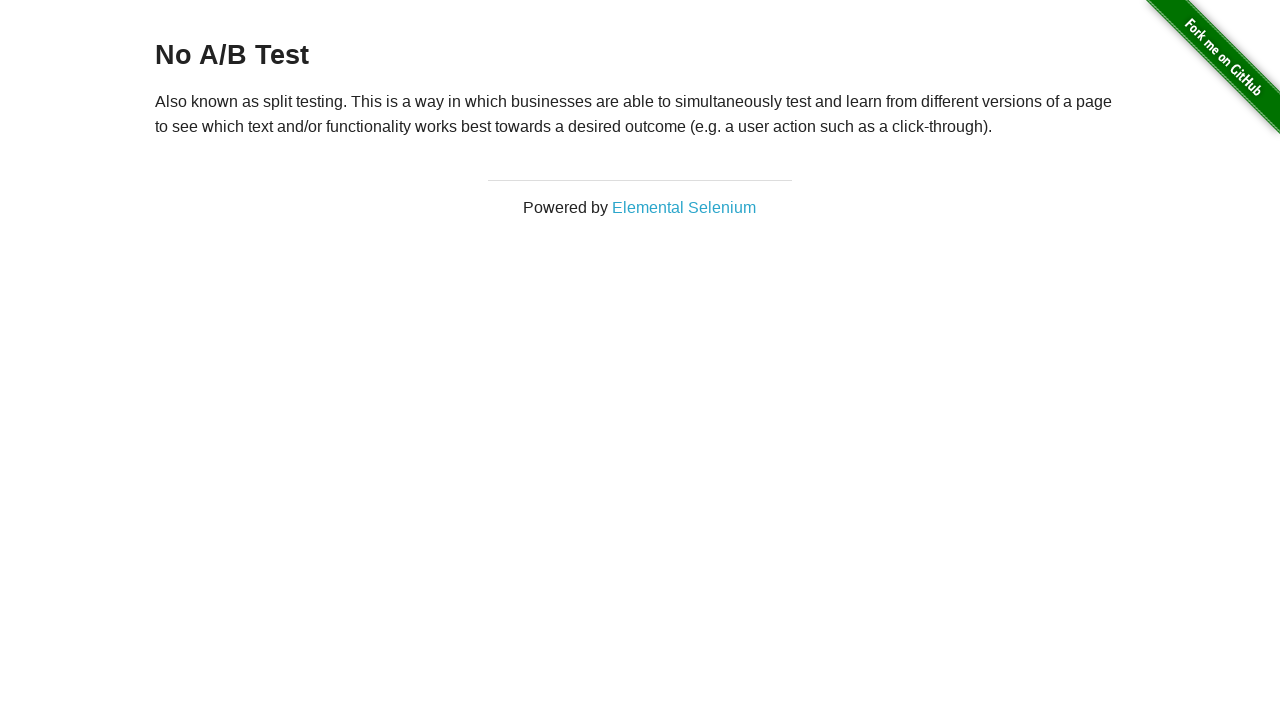

Verified heading shows 'No A/B Test' after opt-out cookie was applied
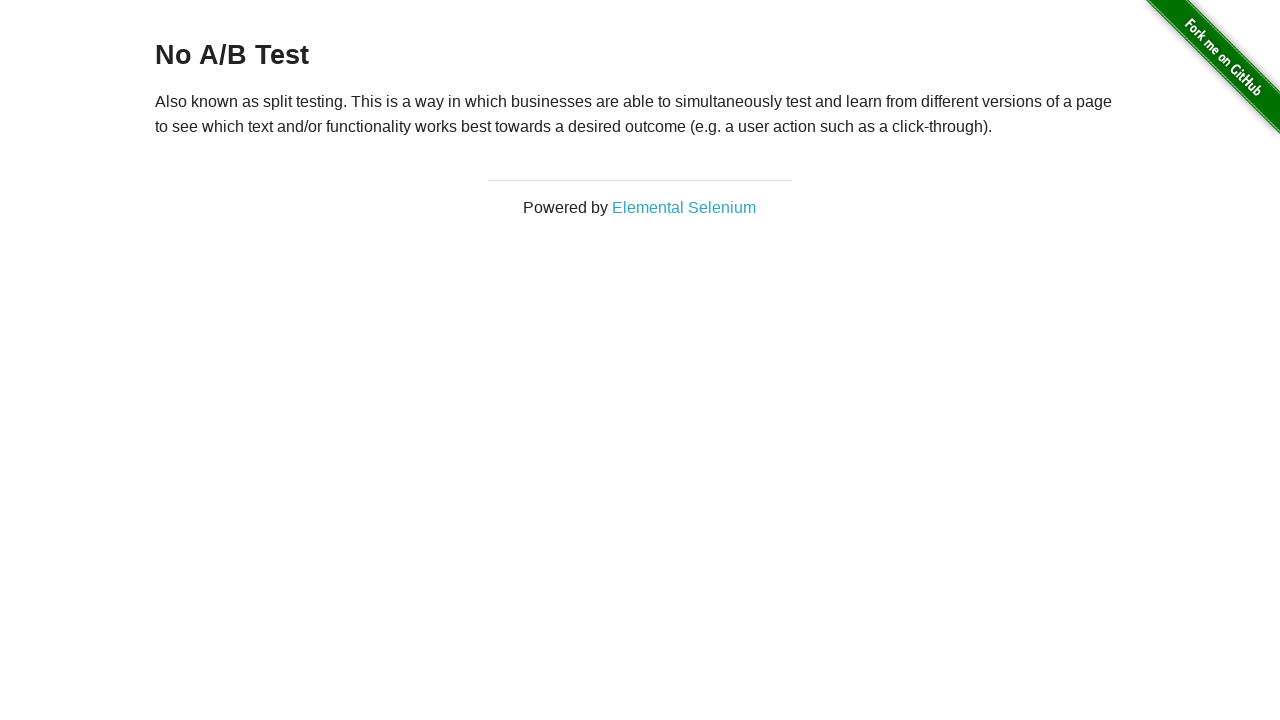

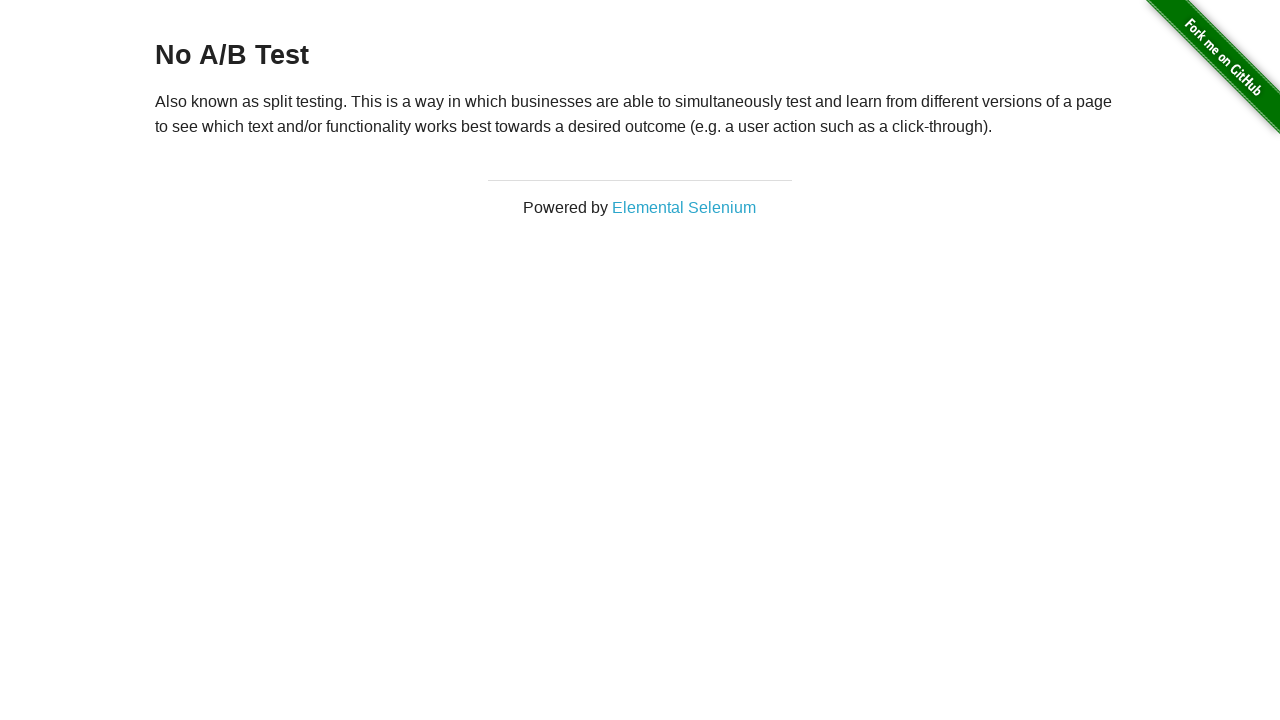